Tests a form that calculates the sum of two displayed numbers and selects the result from a dropdown menu

Starting URL: http://suninjuly.github.io/selects1.html

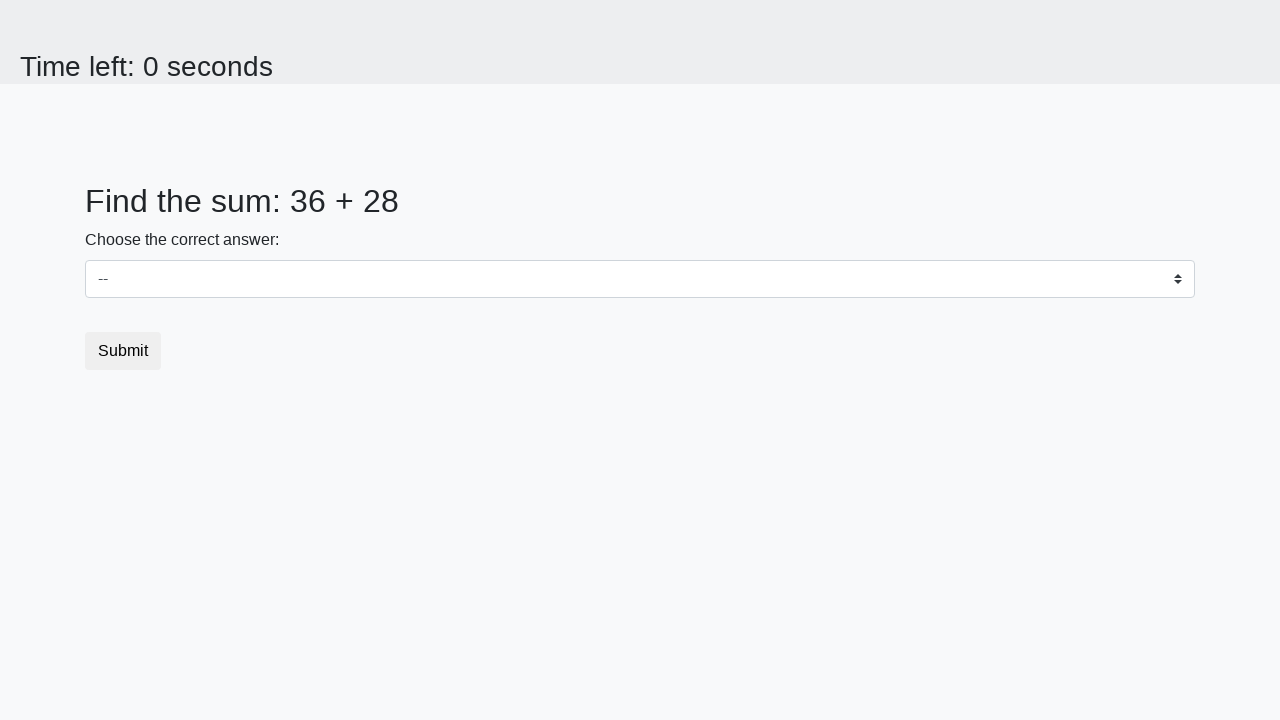

Retrieved first number from #num1 element
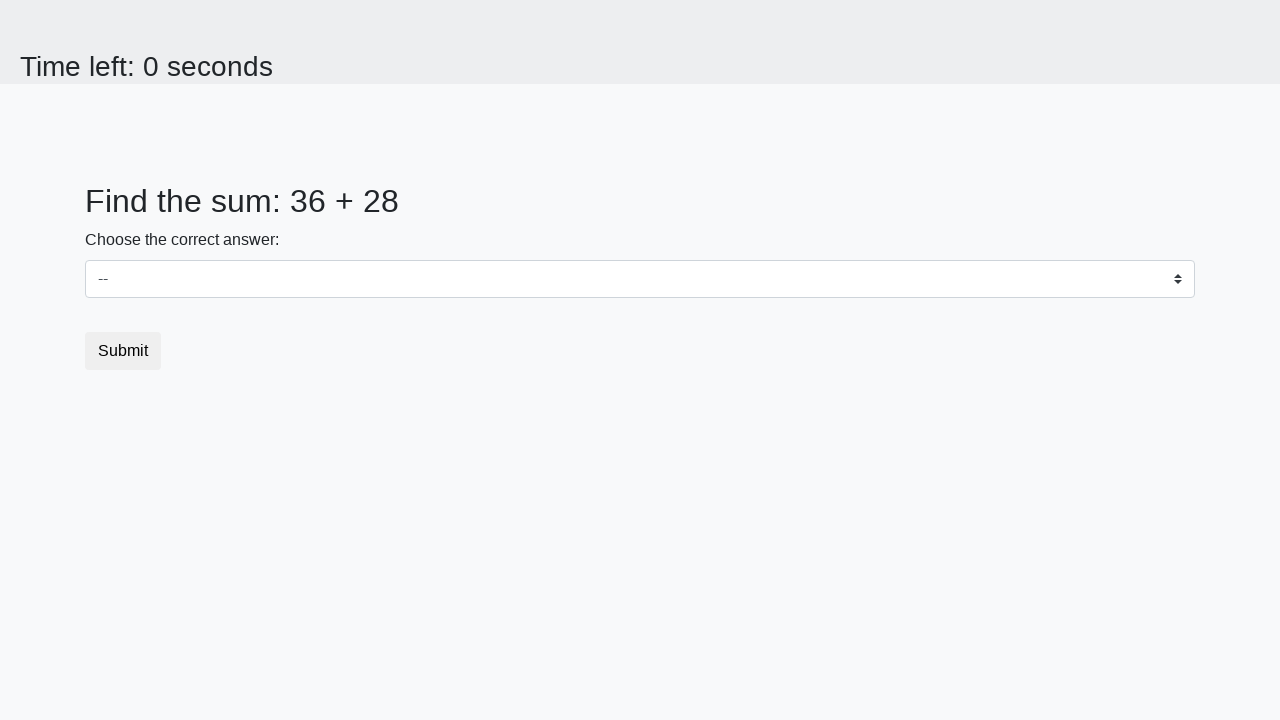

Retrieved second number from #num2 element
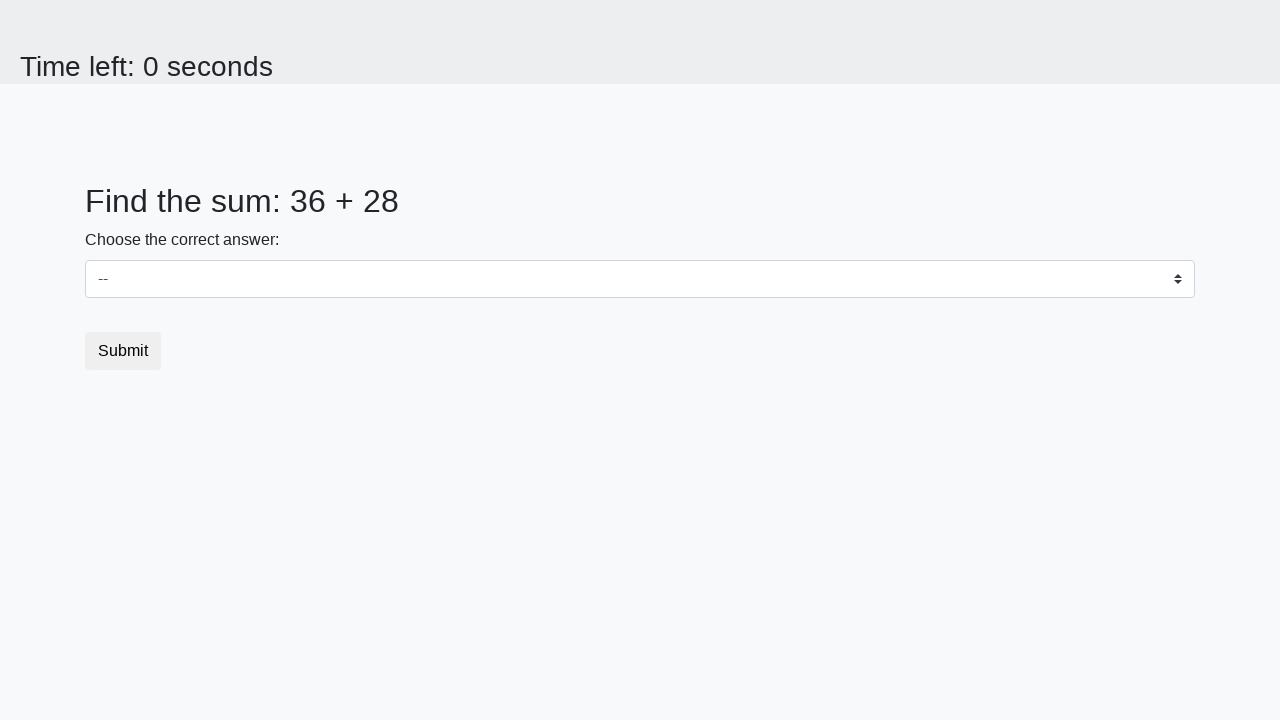

Calculated sum of the two numbers: 64
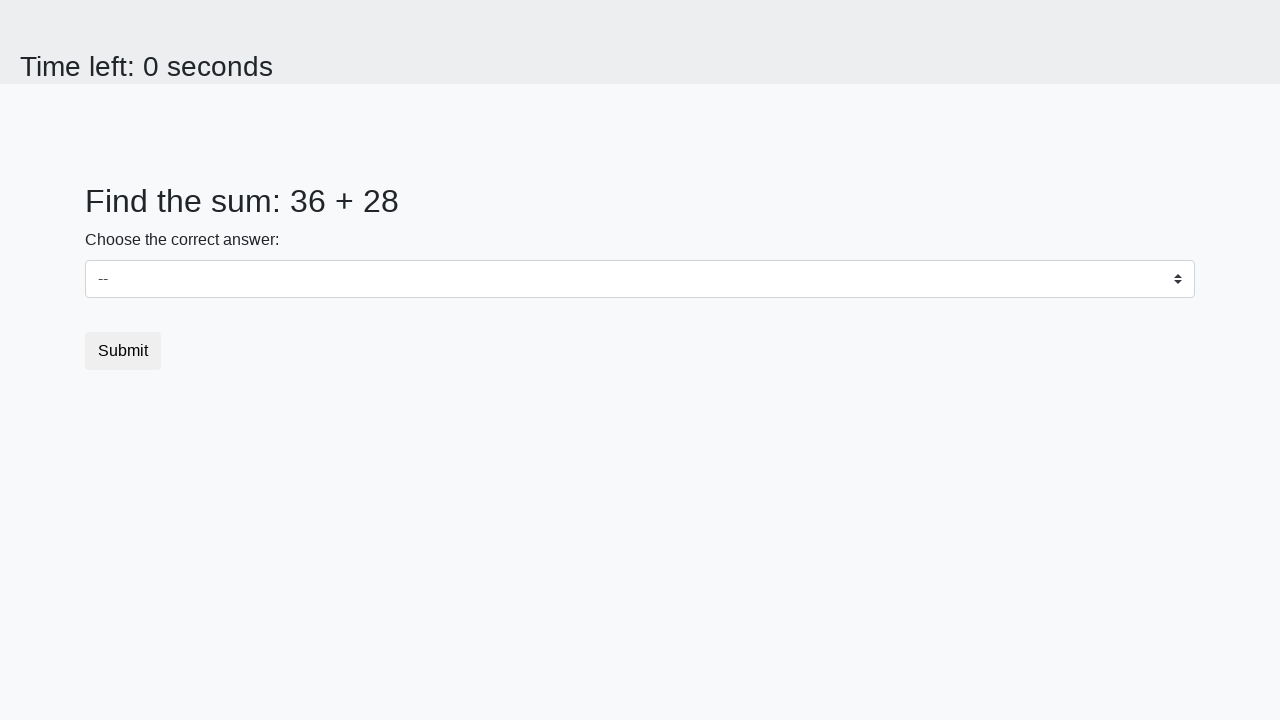

Selected sum value '64' from dropdown menu on select
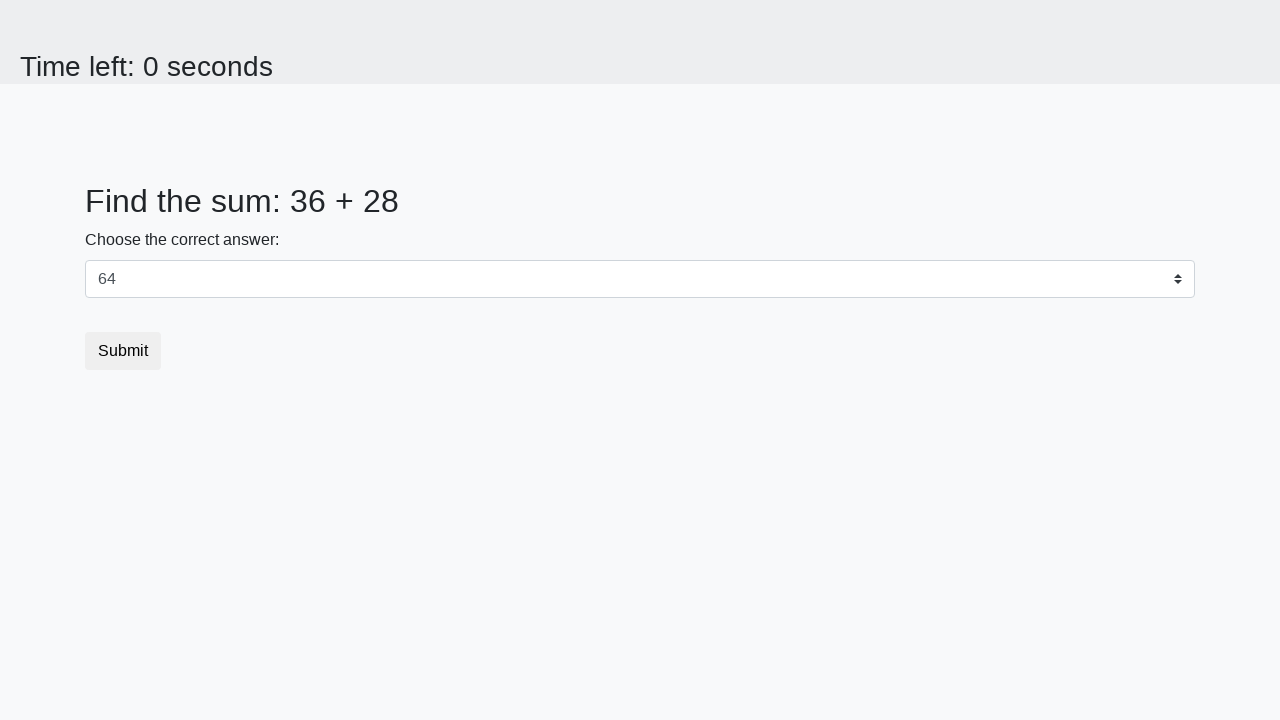

Clicked submit button to complete form at (123, 351) on .btn
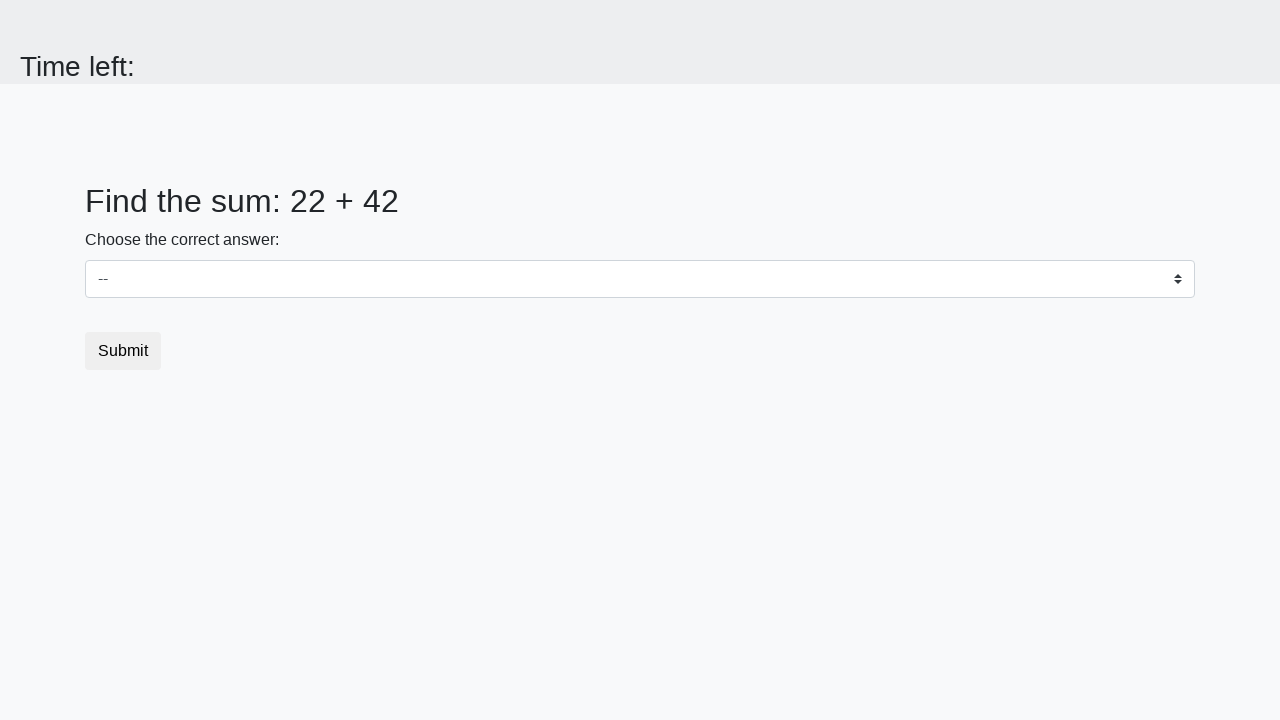

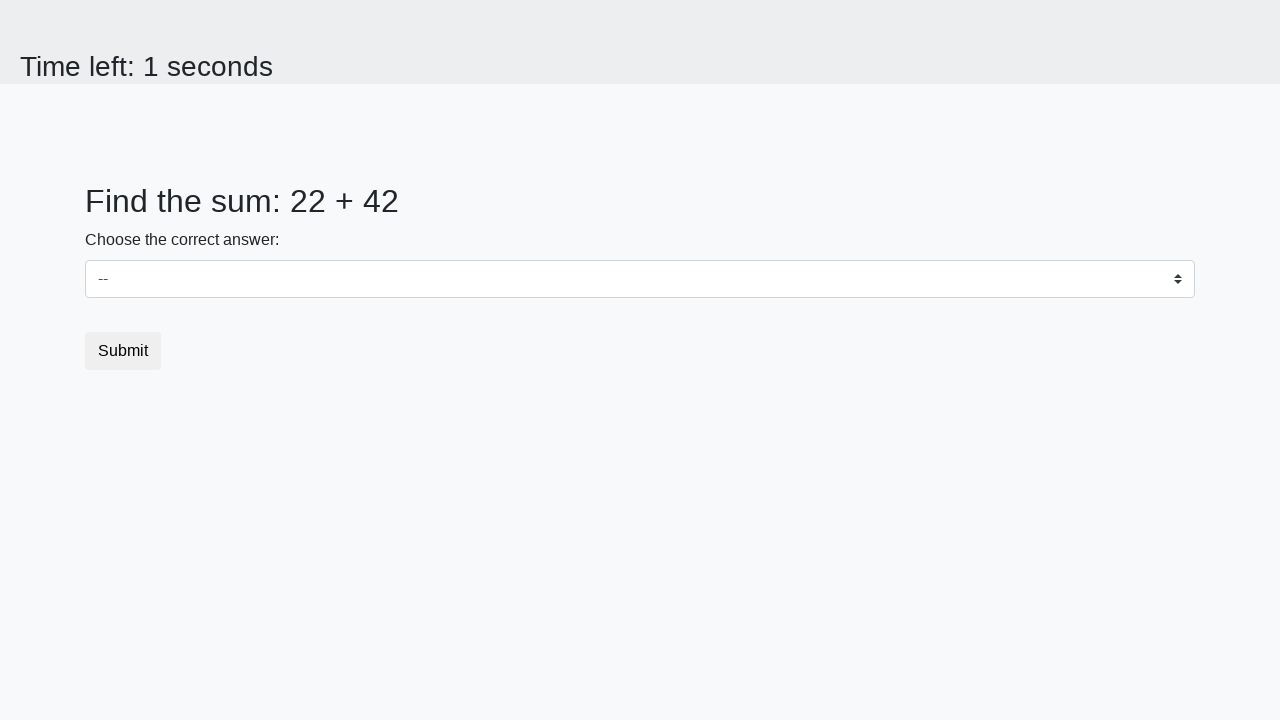